Tests navigation through hover menu to KMPlayer page, with alternative popup detection logic

Starting URL: https://www.kmplayer.com/home

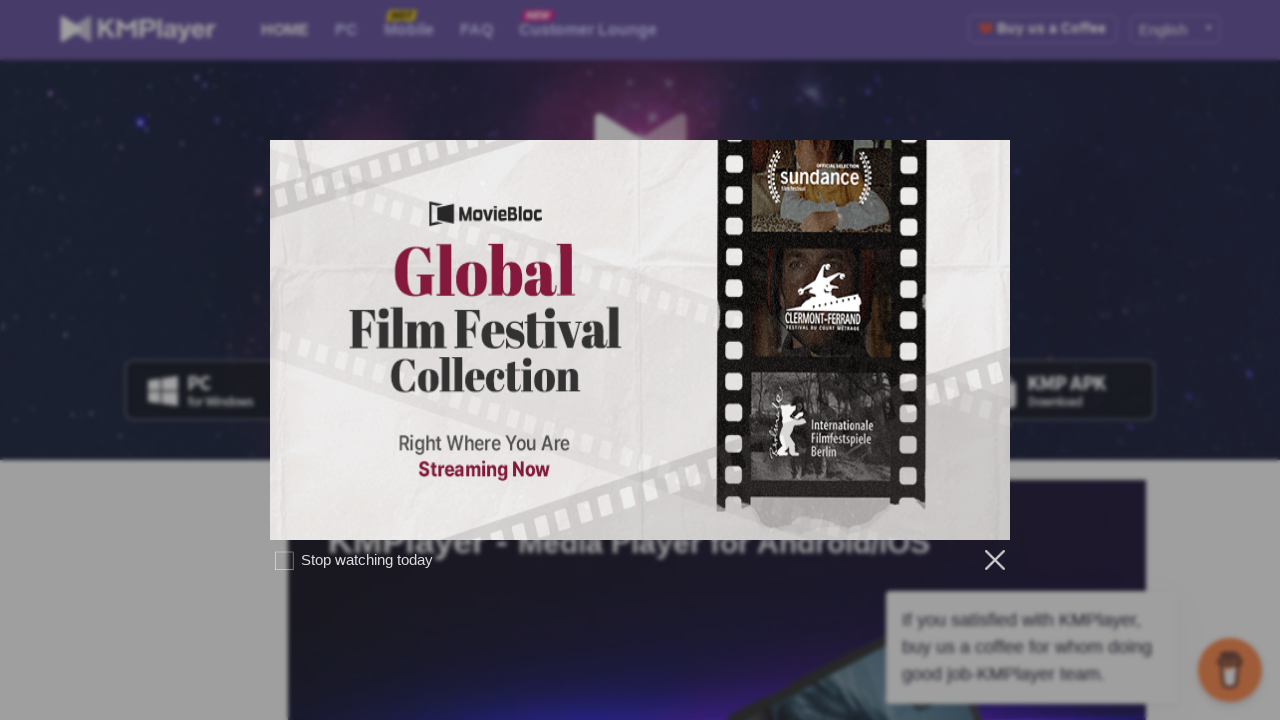

Waited 6 seconds for page to load
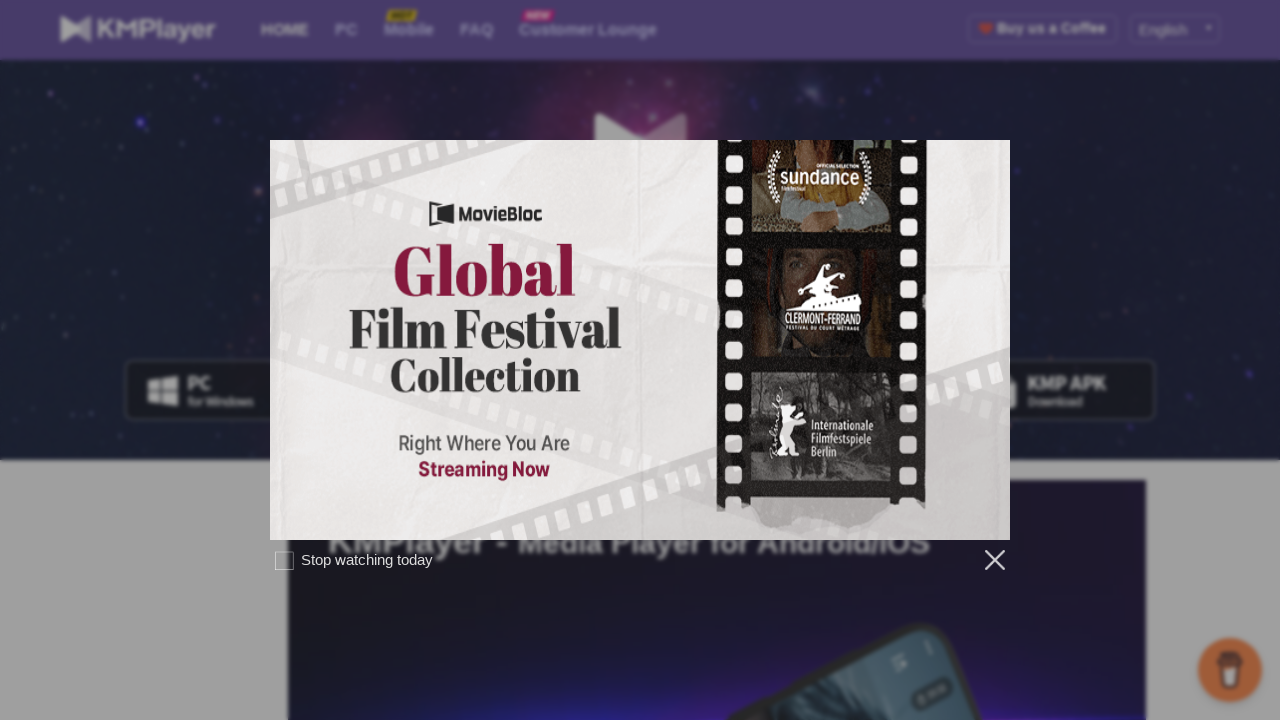

Located popup elements with ID 'support-home'
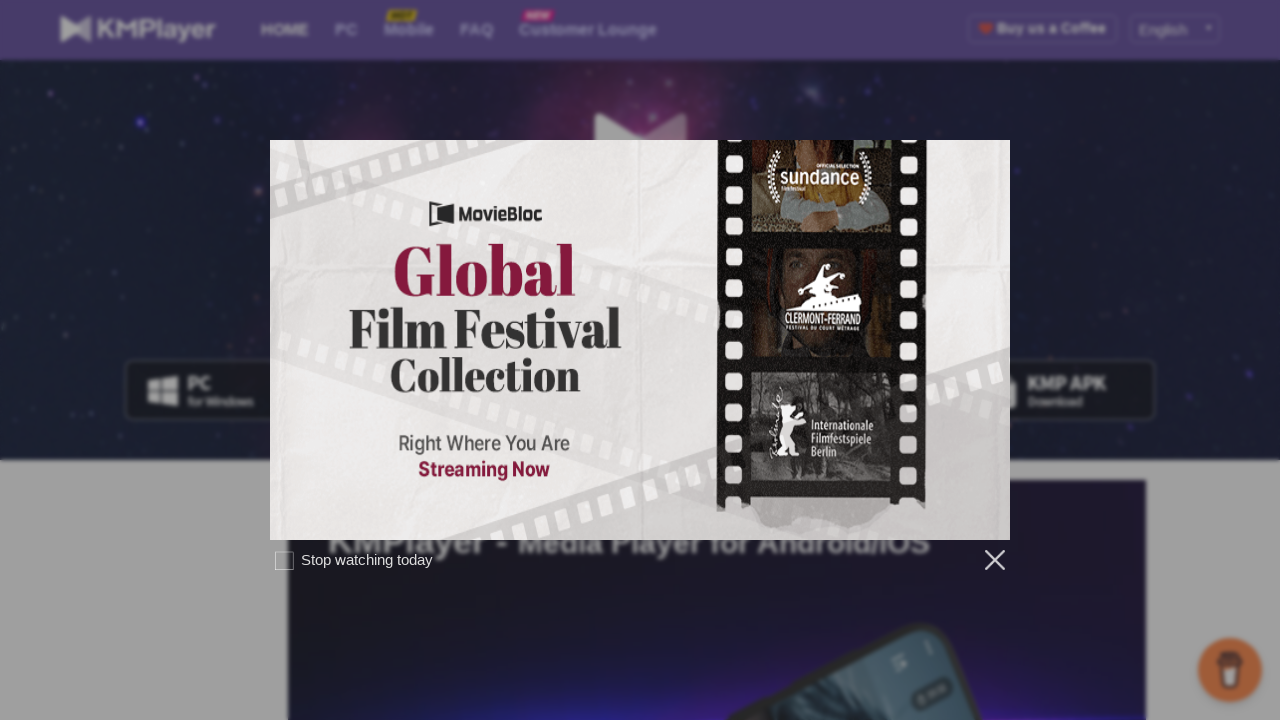

Closed popup by clicking close button at (985, 560) on div.close
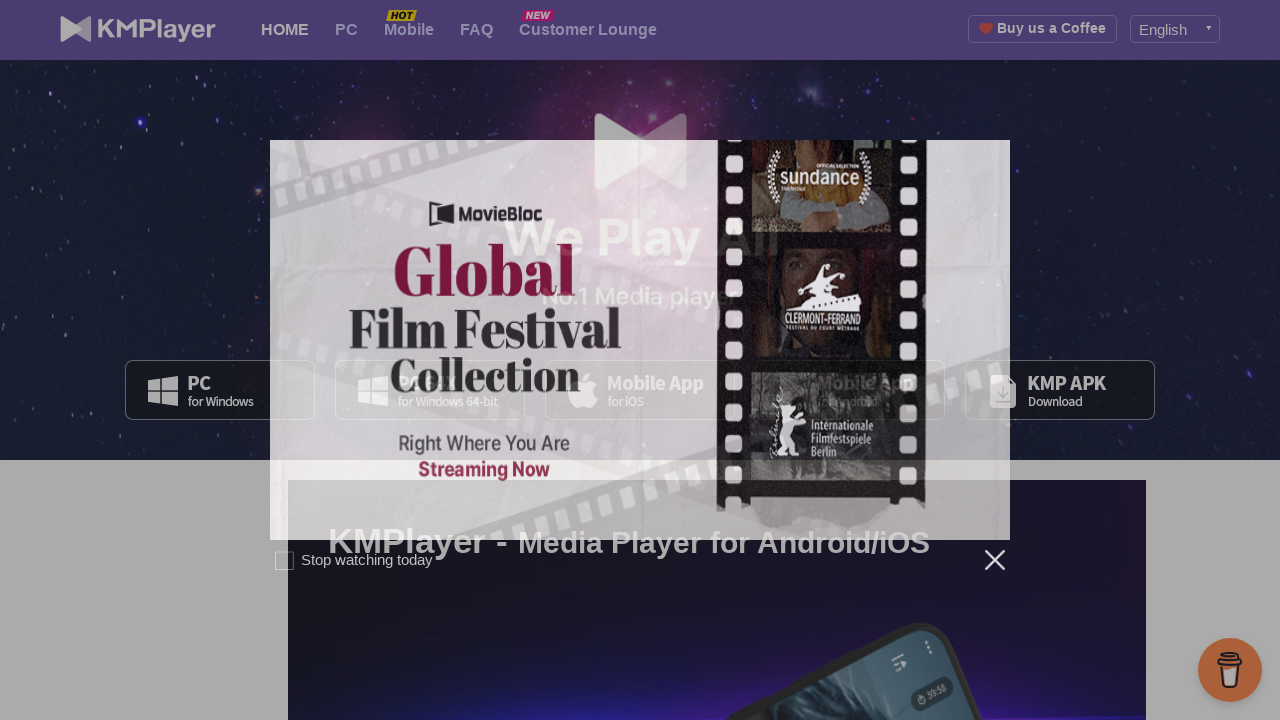

Hovered over PC menu item at (346, 30) on li.pc.pc64x
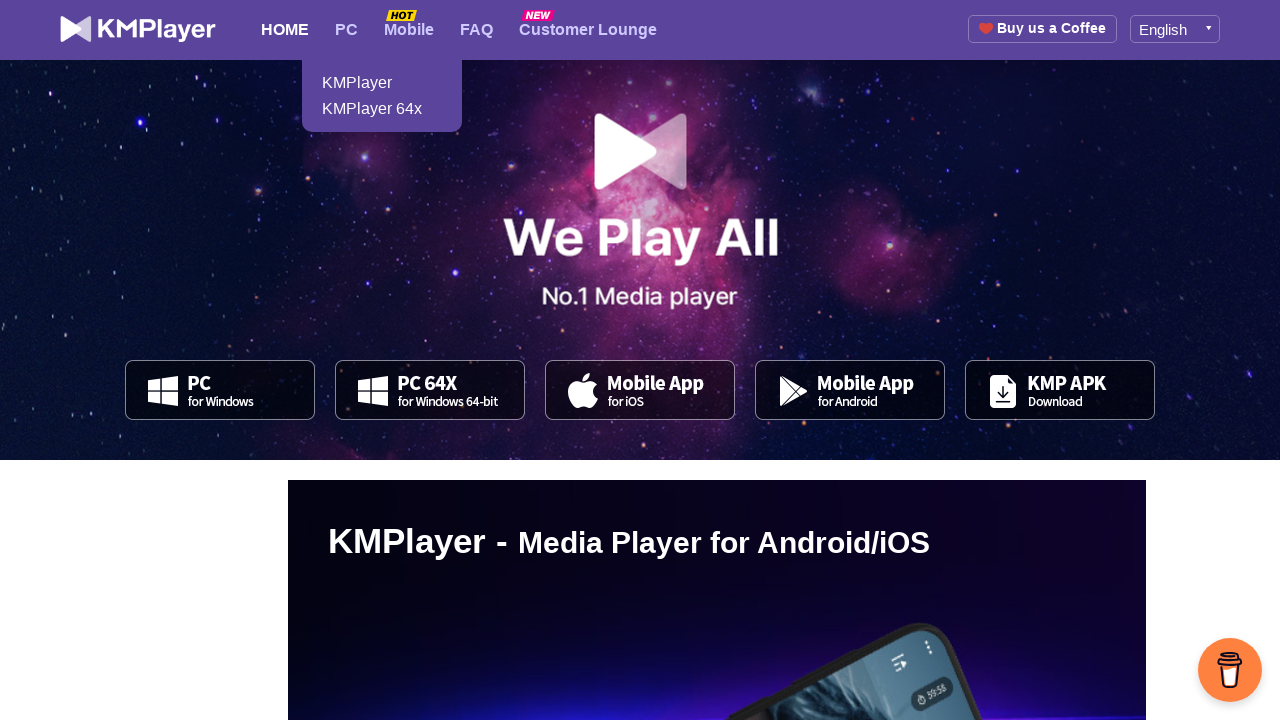

Waited 3 seconds for submenu to appear
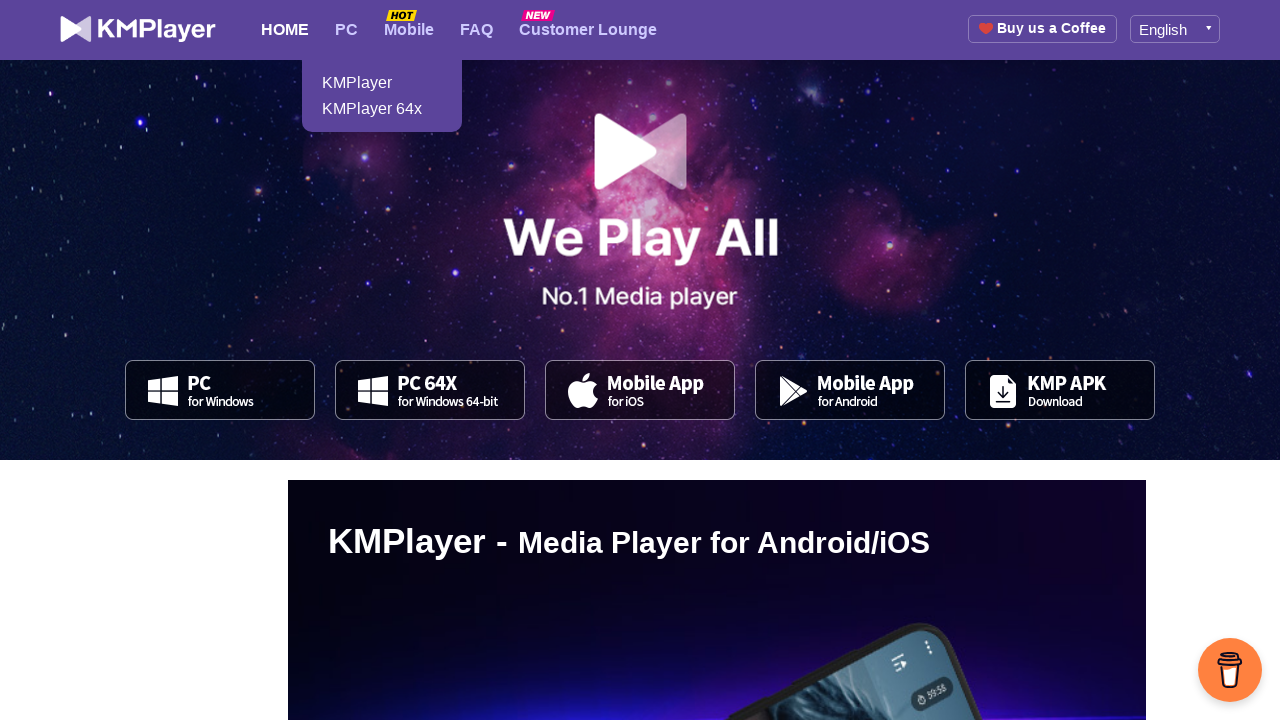

Clicked on KMPlayer link in submenu at (382, 83) on xpath=//li[@class='pc']/a[text()='KMPlayer']
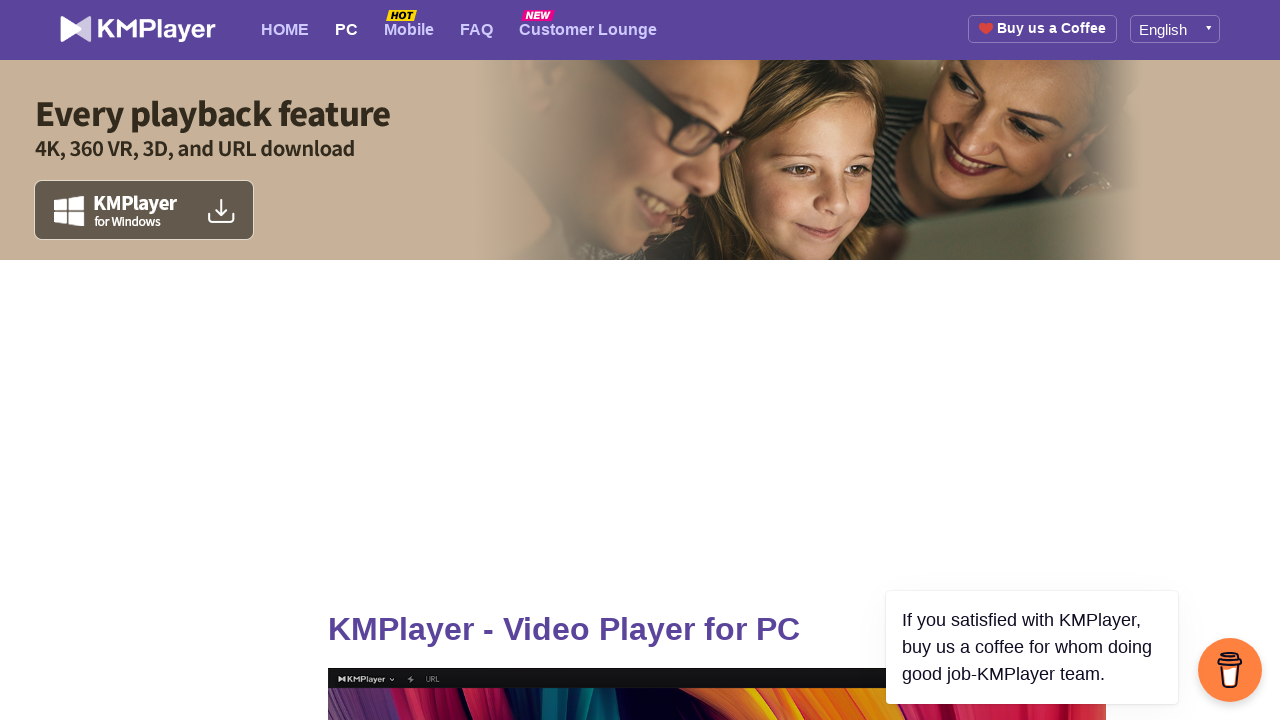

Page title element became visible
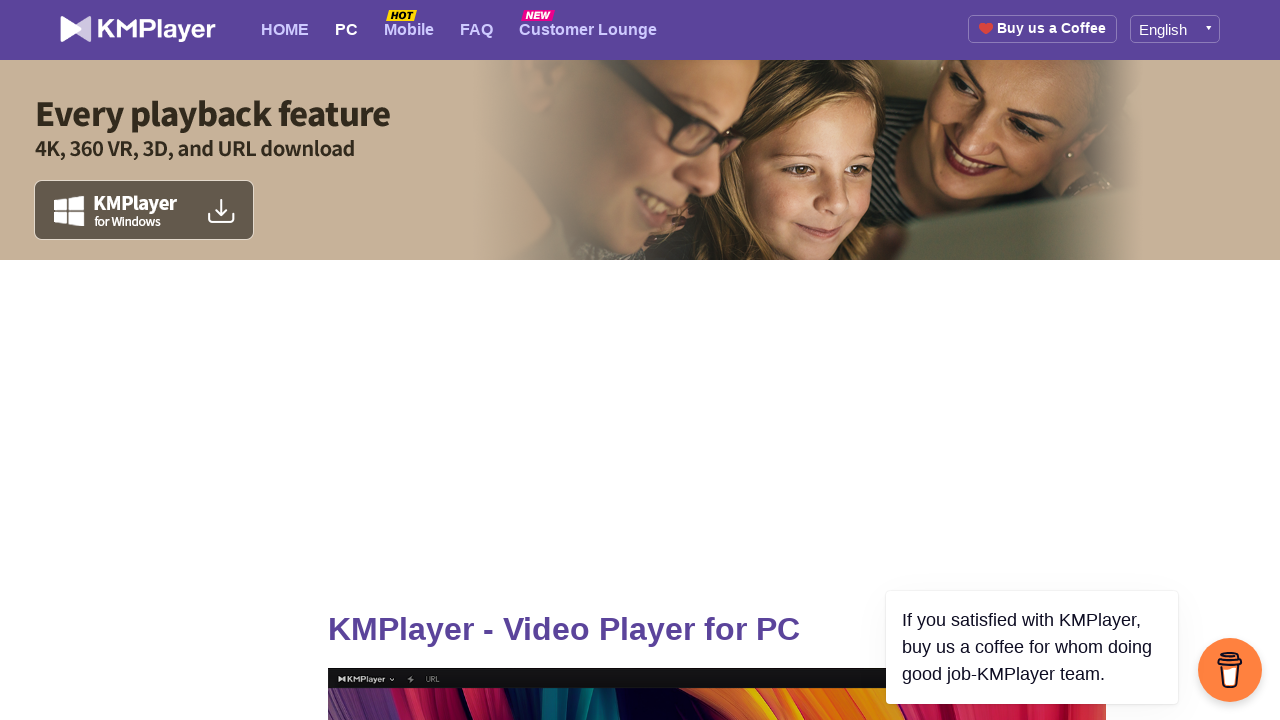

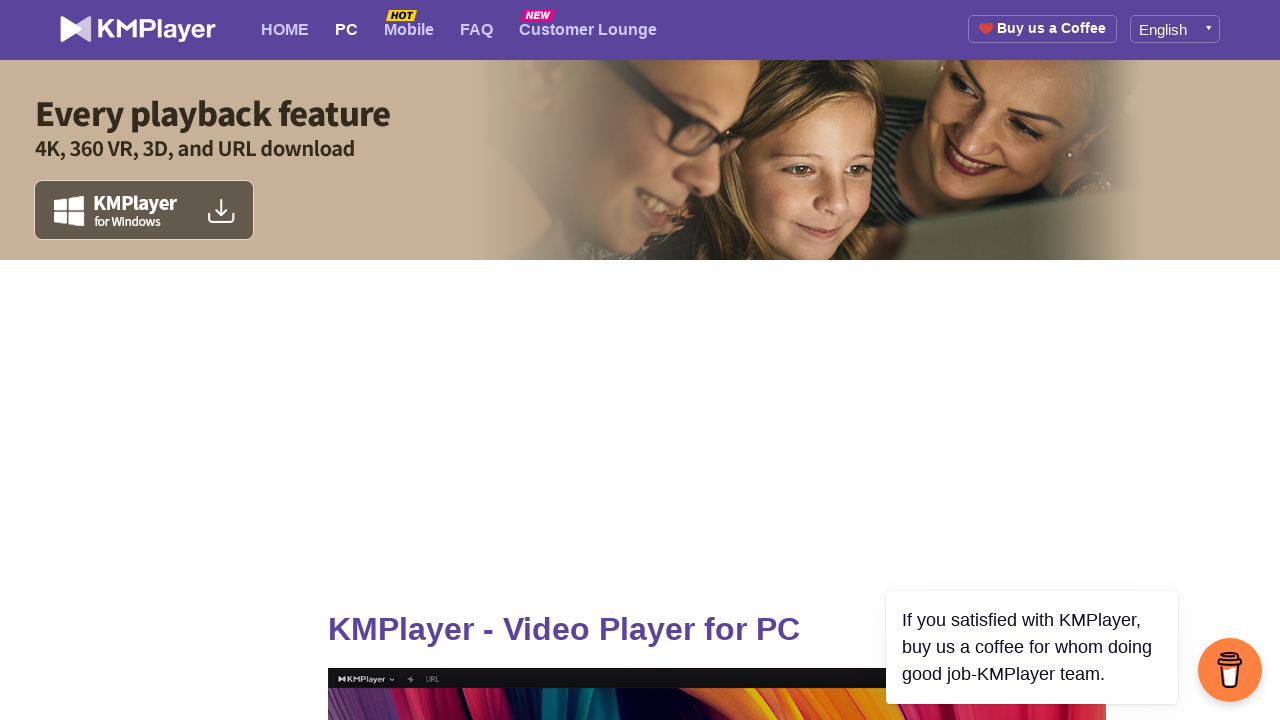